Tests drag and drop functionality using Playwright's built-in dragTo method to drag an element onto a droppable target.

Starting URL: https://jqueryui.com/resources/demos/droppable/default.html

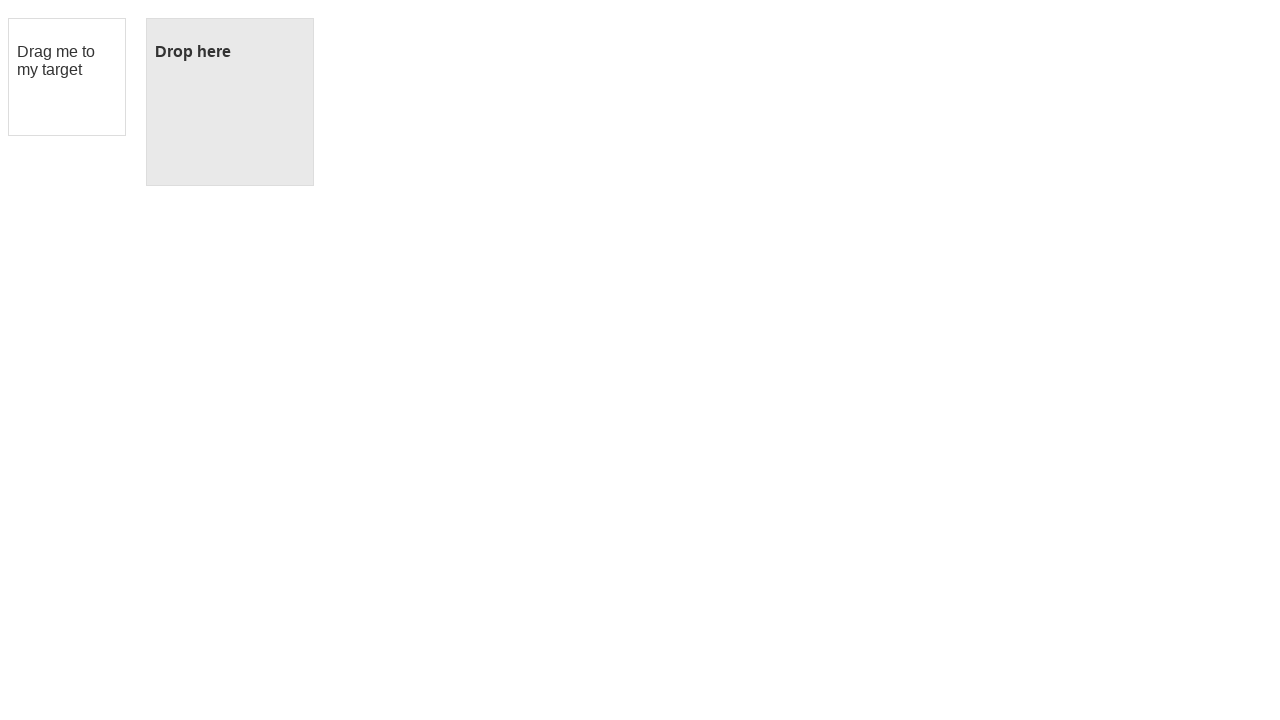

Waited for page to fully load (networkidle state)
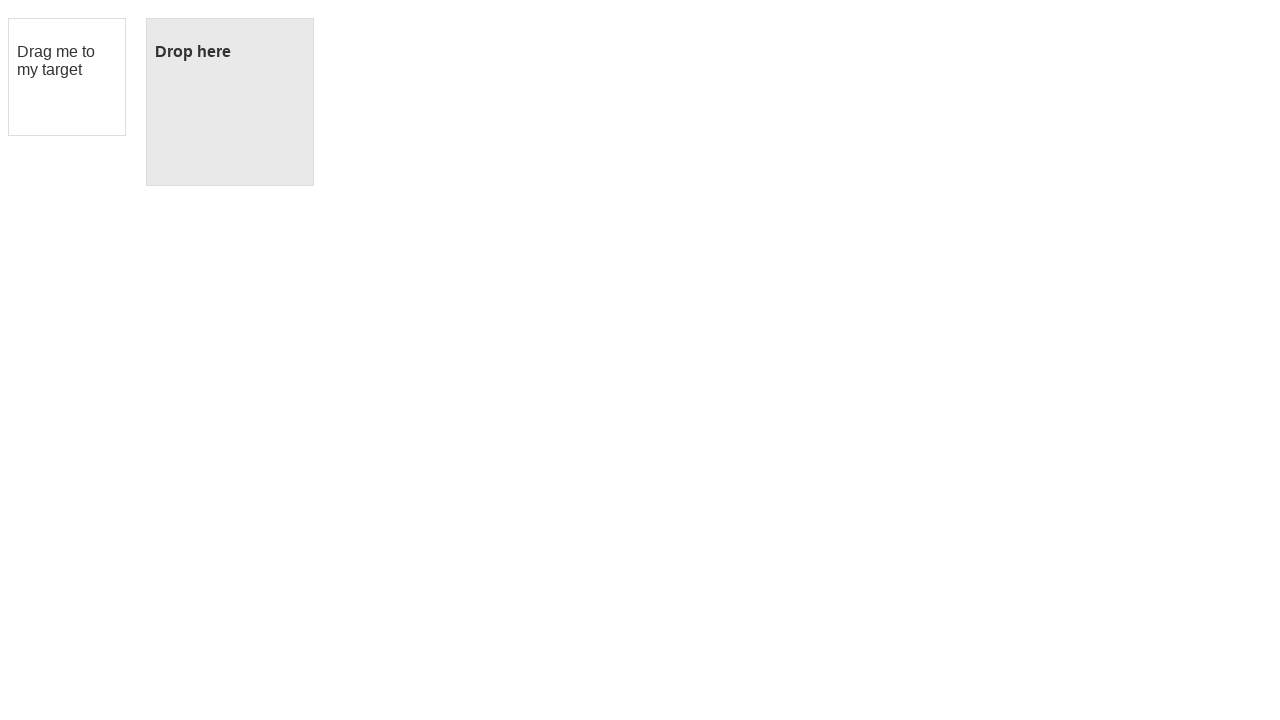

Dragged draggable element onto droppable target at (230, 102)
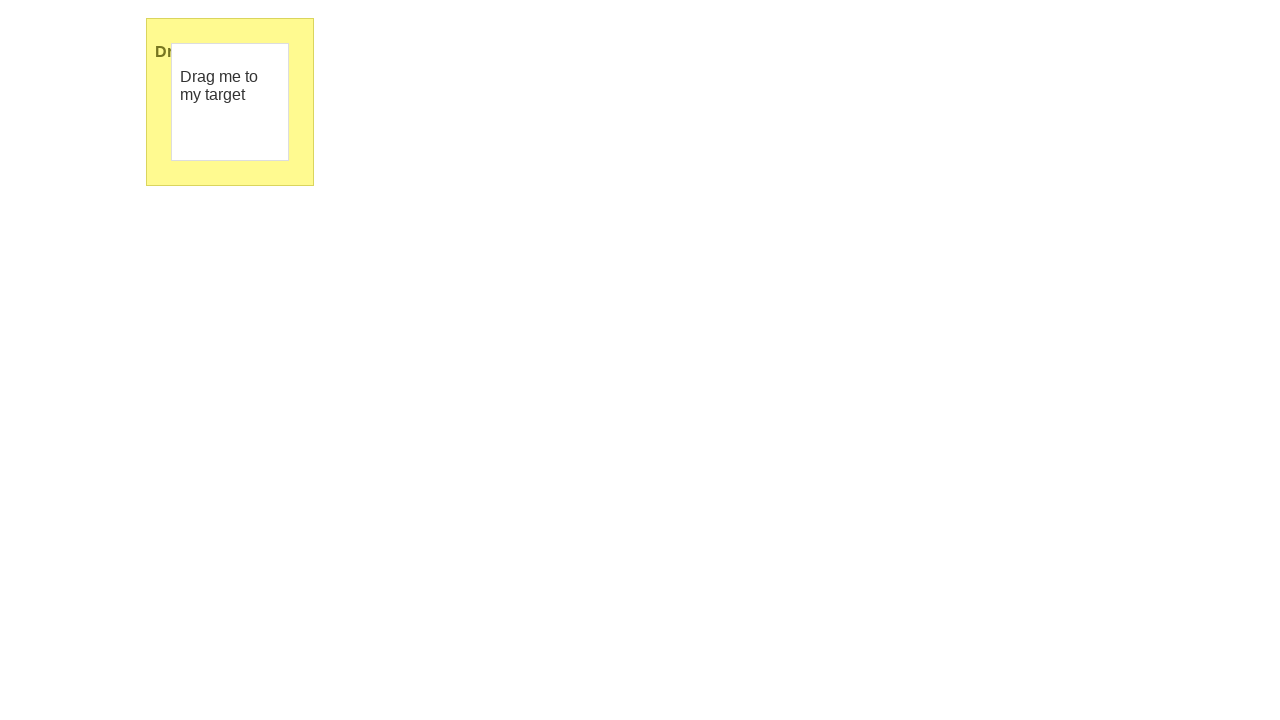

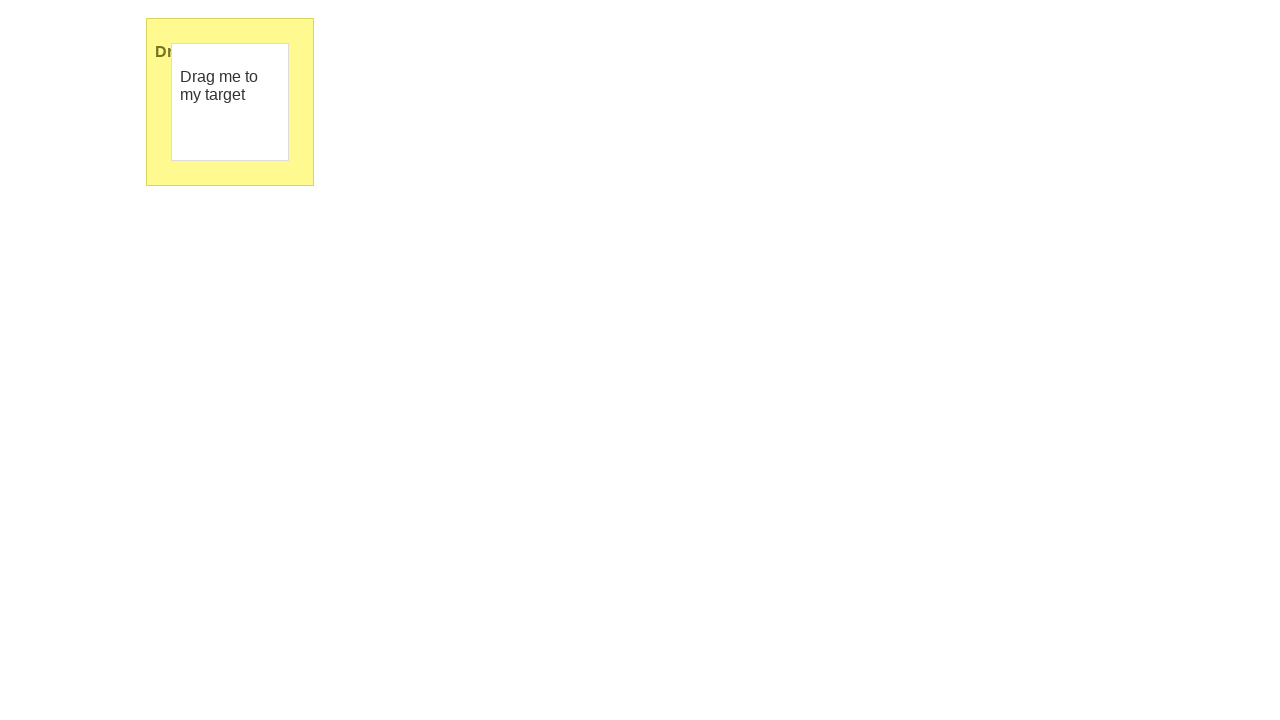